Navigates to the APSRTC online bus booking homepage and verifies that navigation links are present on the page.

Starting URL: https://www.apsrtconline.in/oprs-web/guest/home.do?h=1

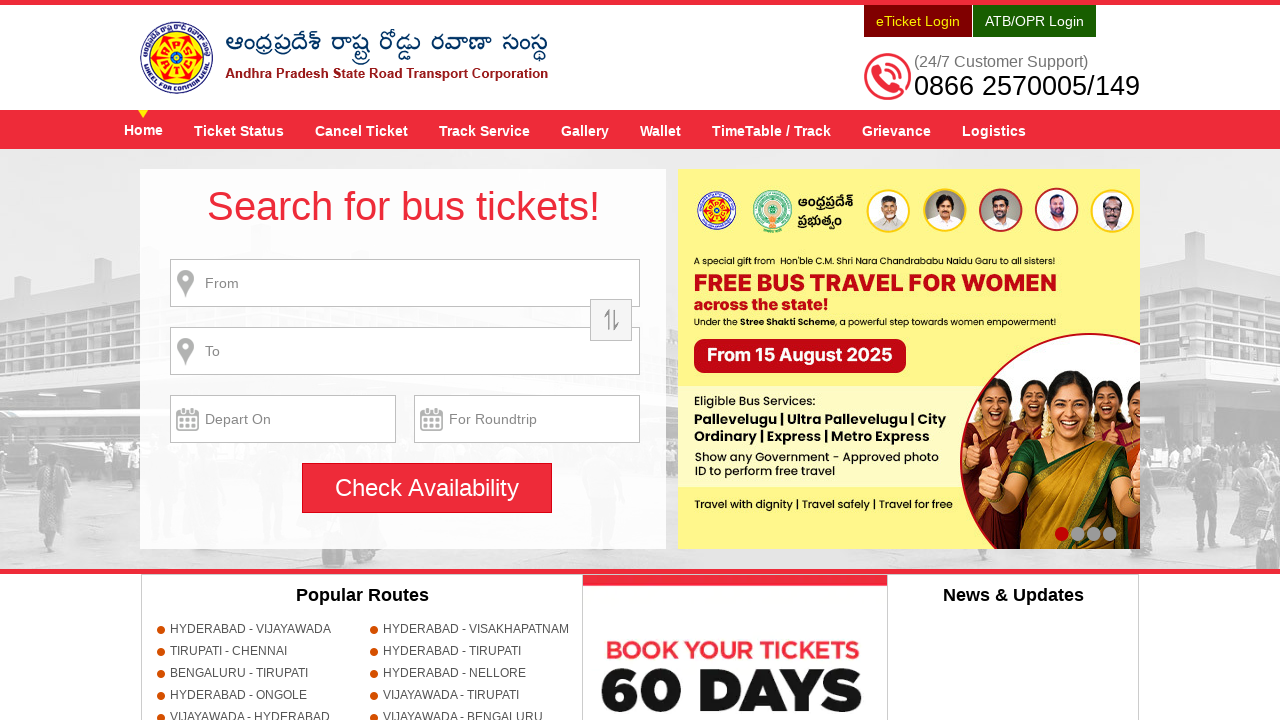

Navigated to APSRTC online bus booking homepage
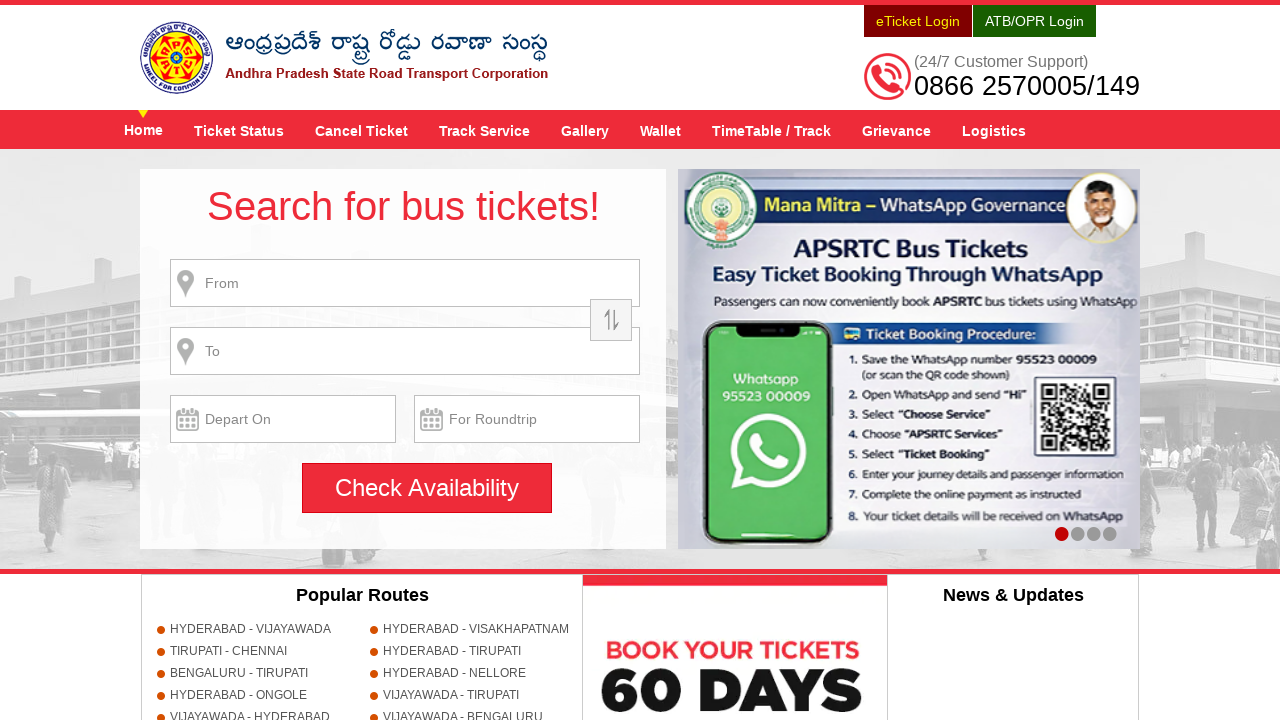

Page fully loaded and navigation links are present
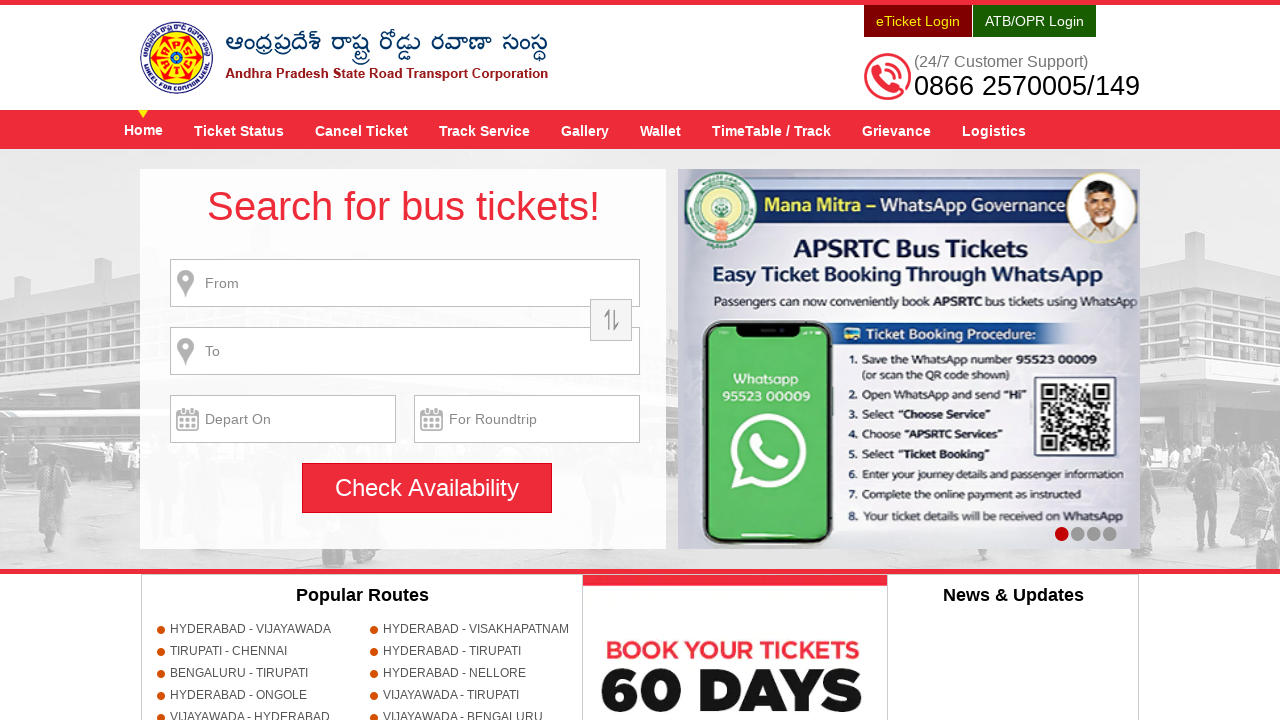

Located all anchor elements on the page
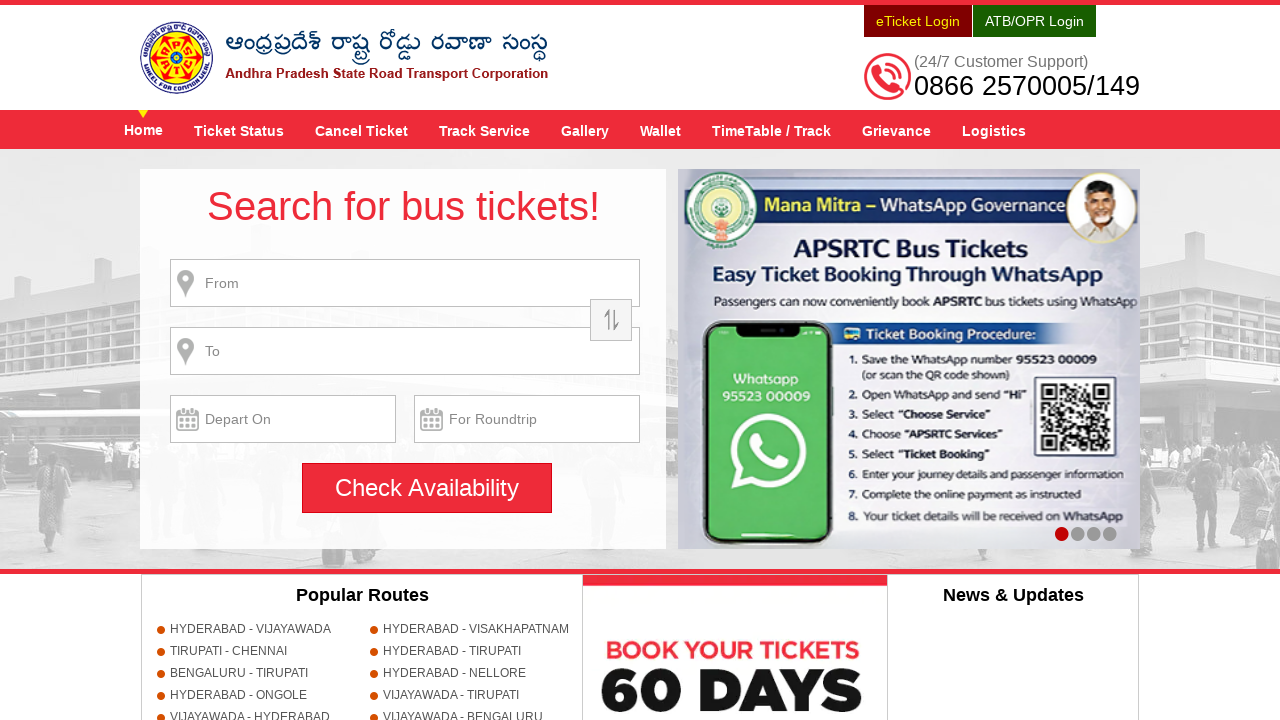

Verified that navigation links are present on the page
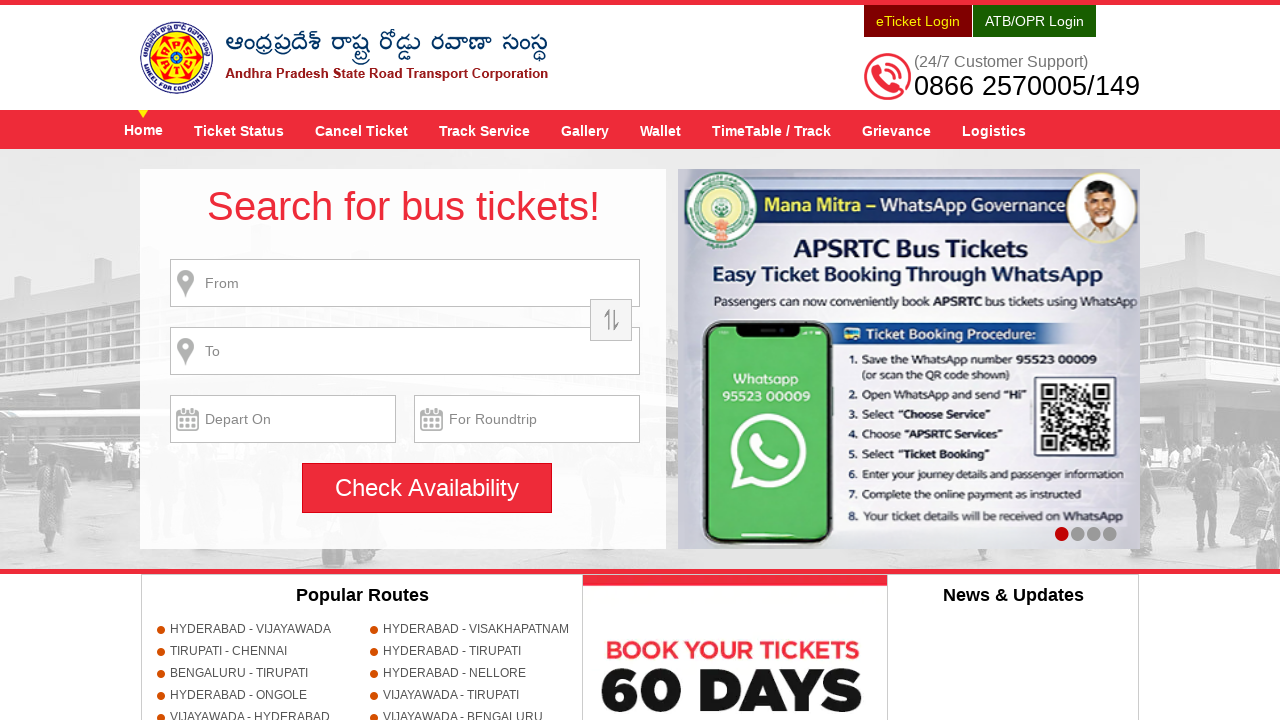

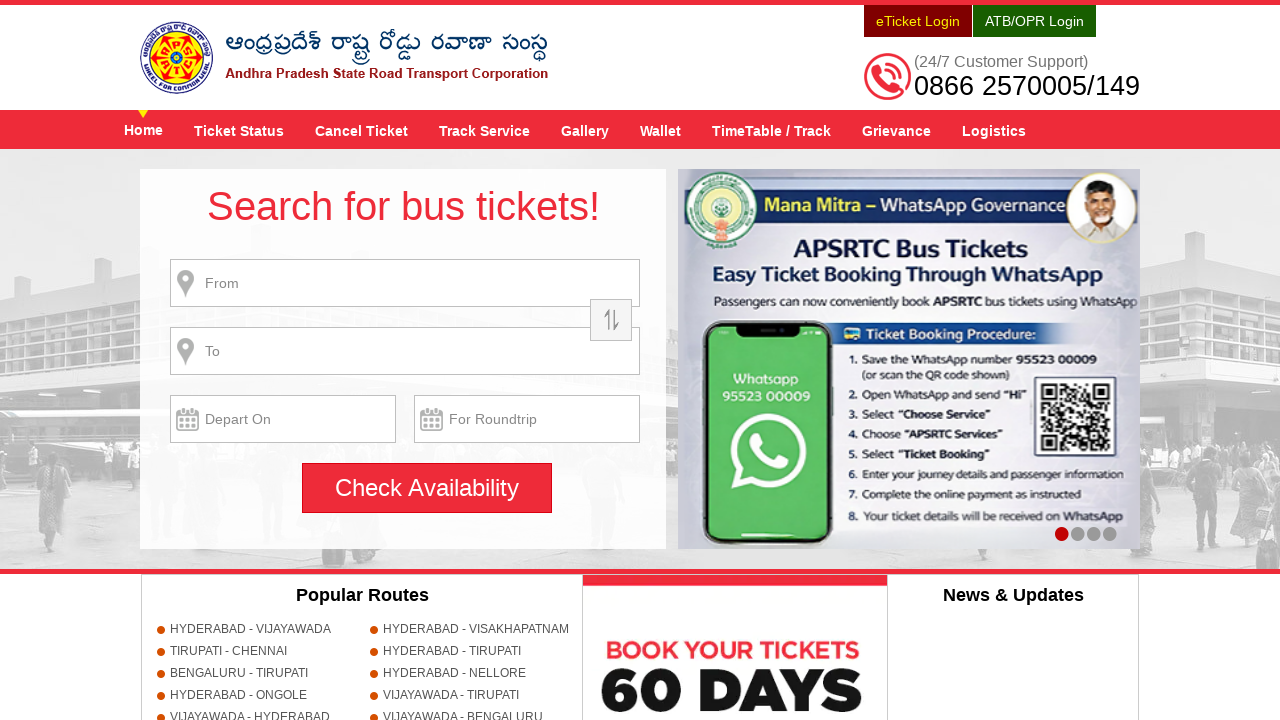